Validates web element properties on a login page by checking if the company branding image is displayed and if the login button is enabled.

Starting URL: https://opensource-demo.orangehrmlive.com/web/index.php/auth/login

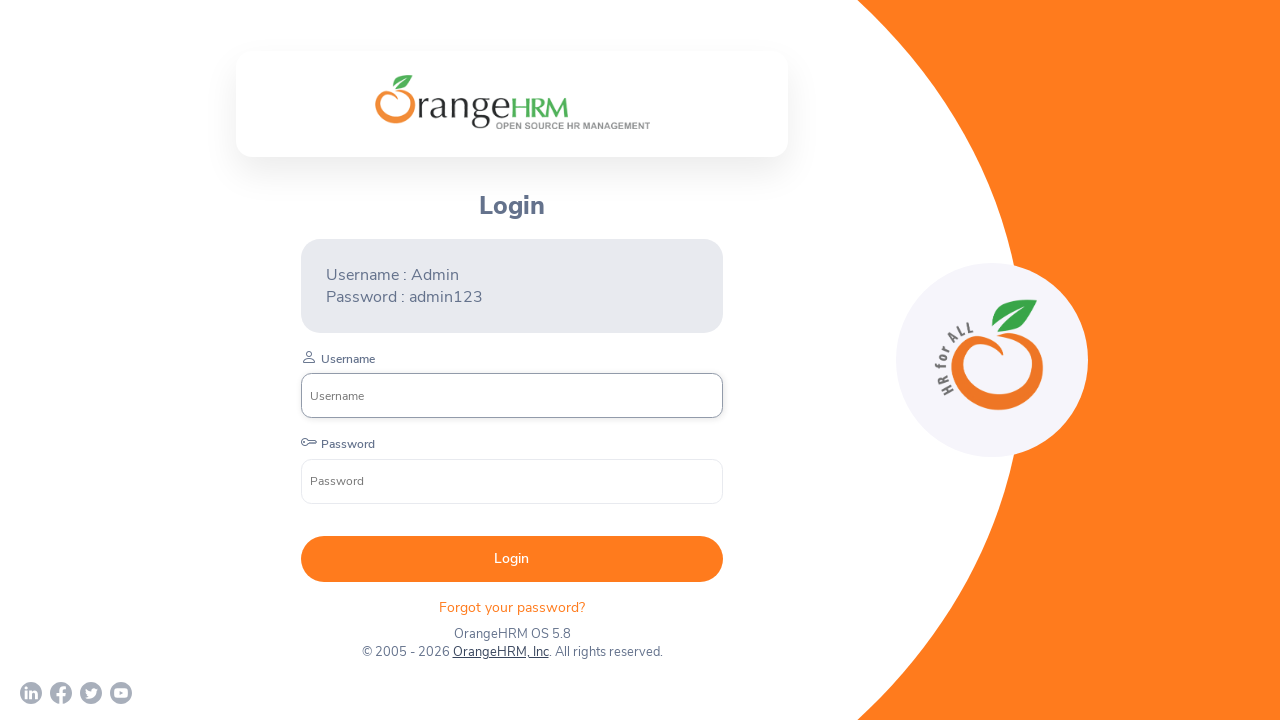

Waited for page to load with networkidle state
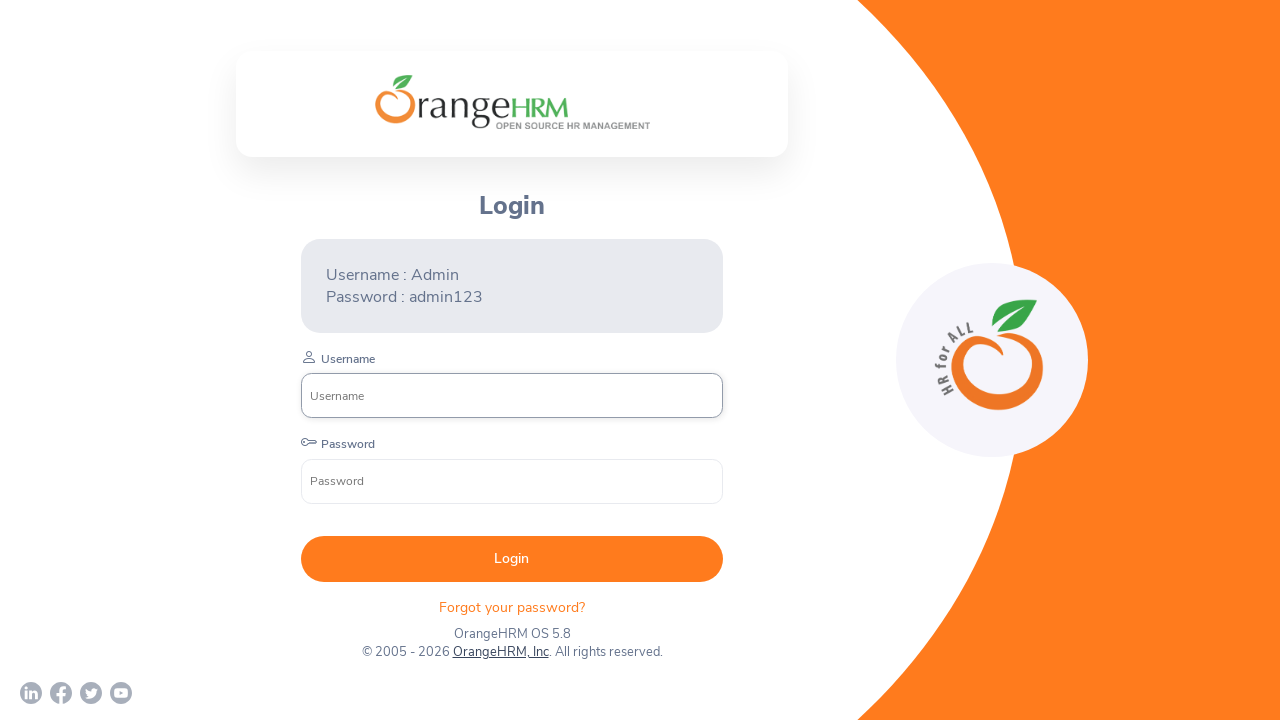

Located company branding image element
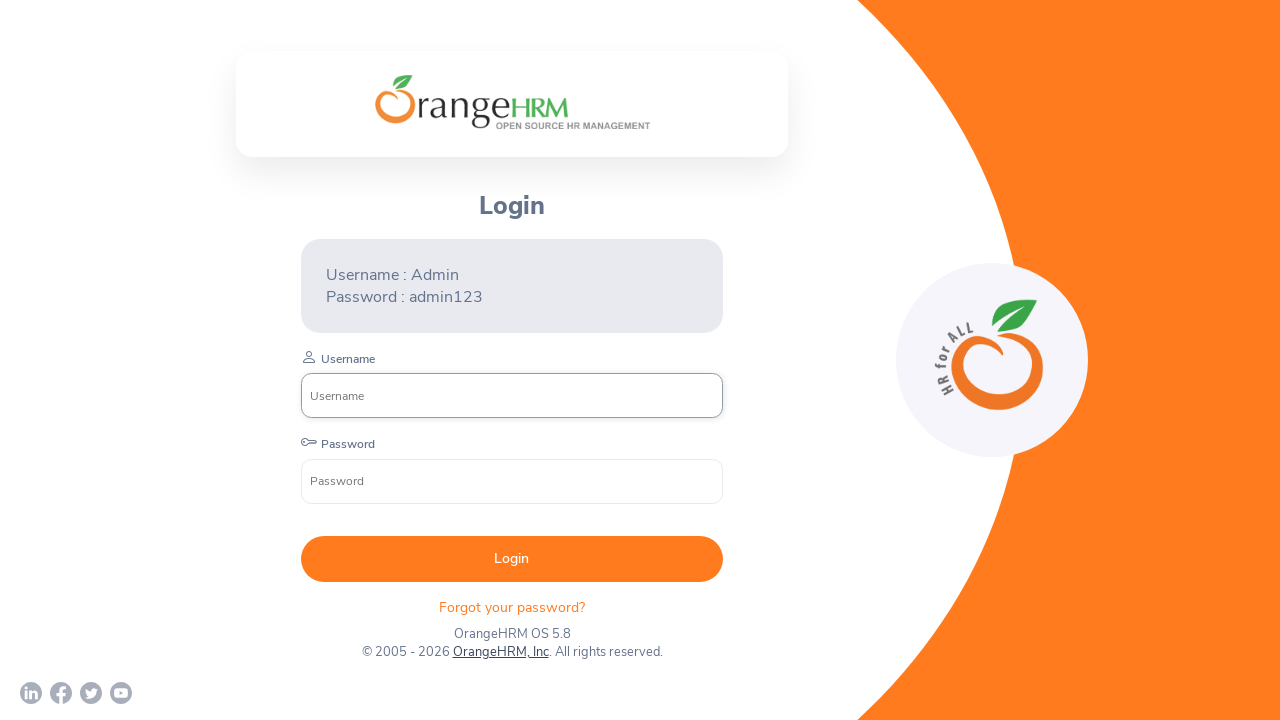

Checked if company branding is displayed - Result: True
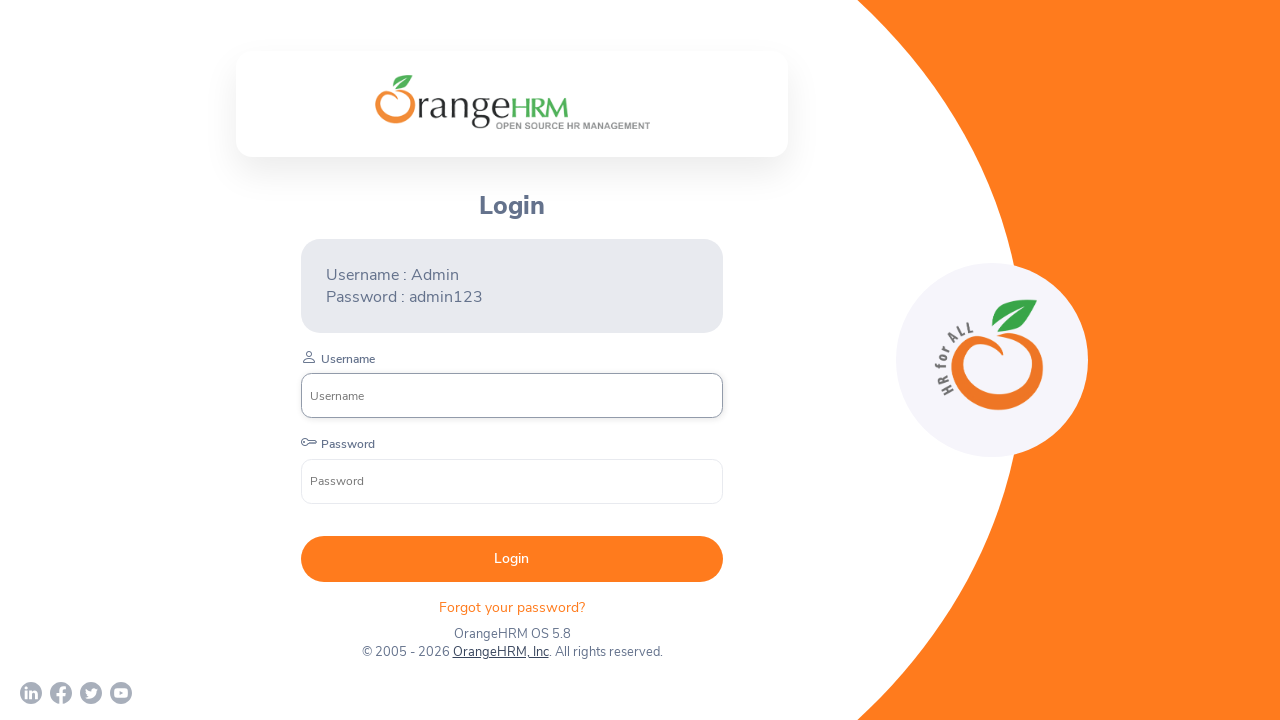

Located login button element
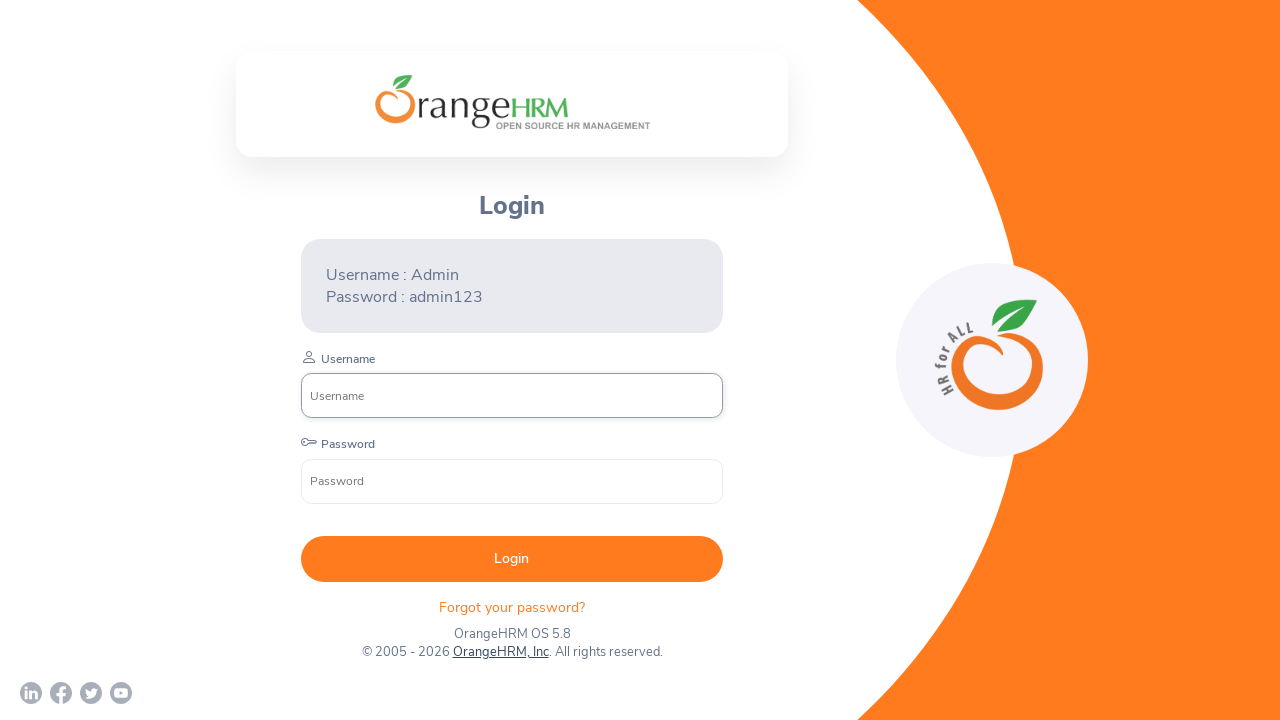

Checked if login button is enabled - Result: True
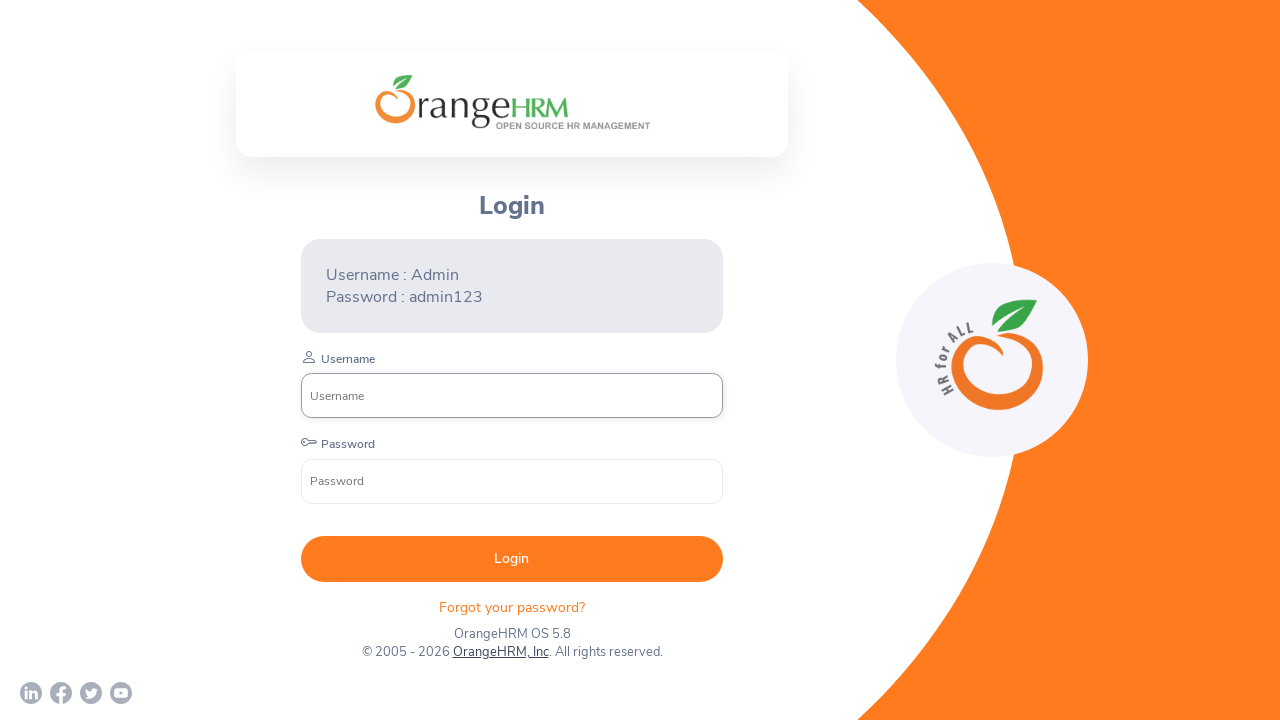

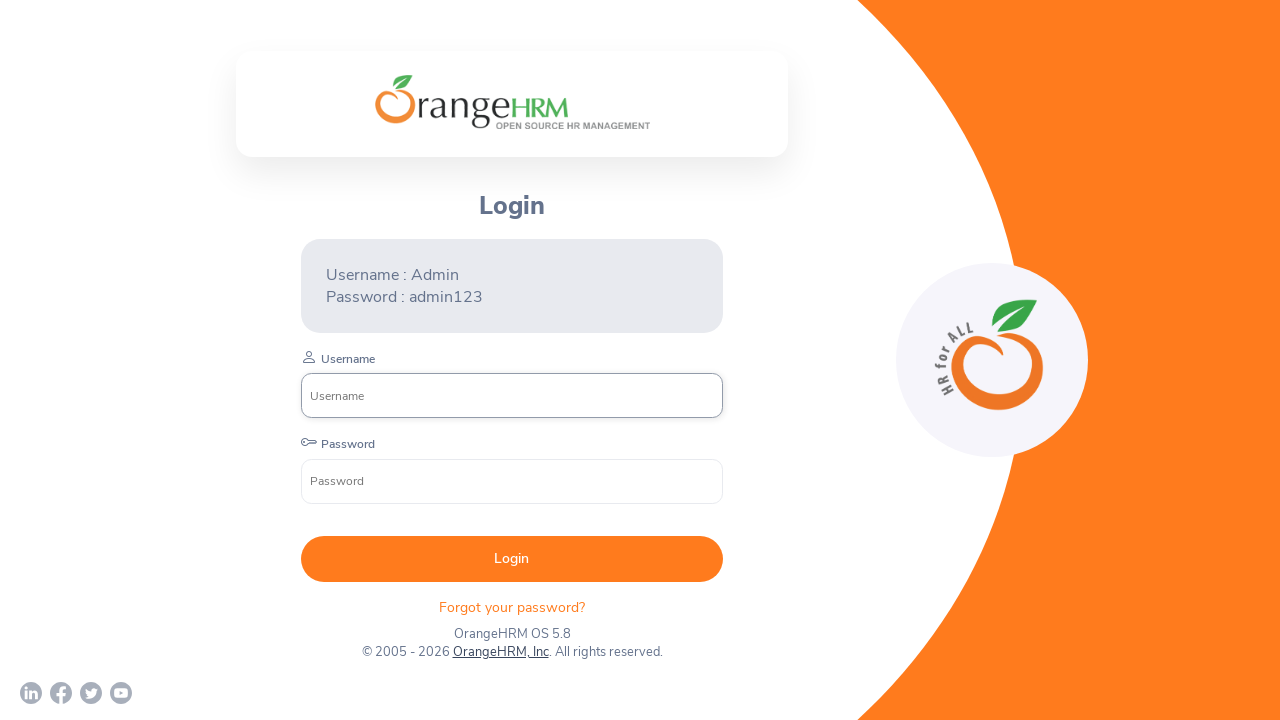